Tests a sign-up form by filling in first name, last name, and email fields, then clicking the sign-up button to submit the form.

Starting URL: http://secure-retreat-92358.herokuapp.com/

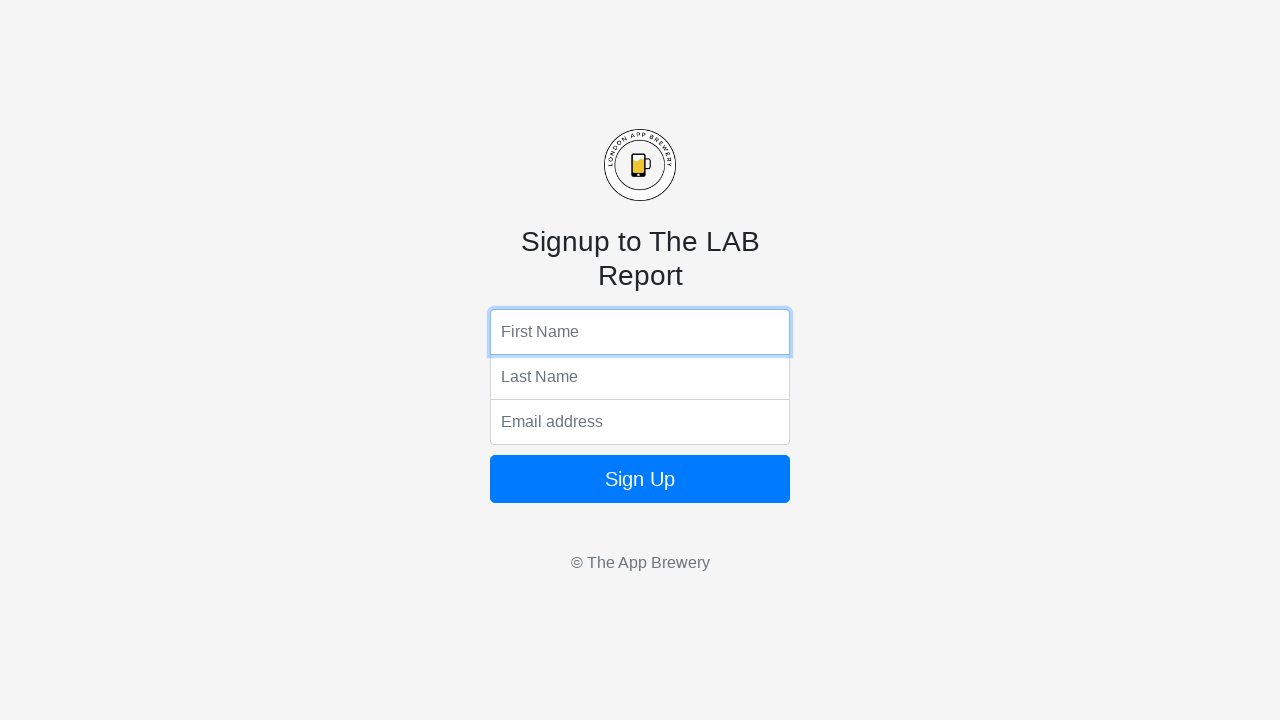

Filled first name field with 'Michael' on input[name='fName']
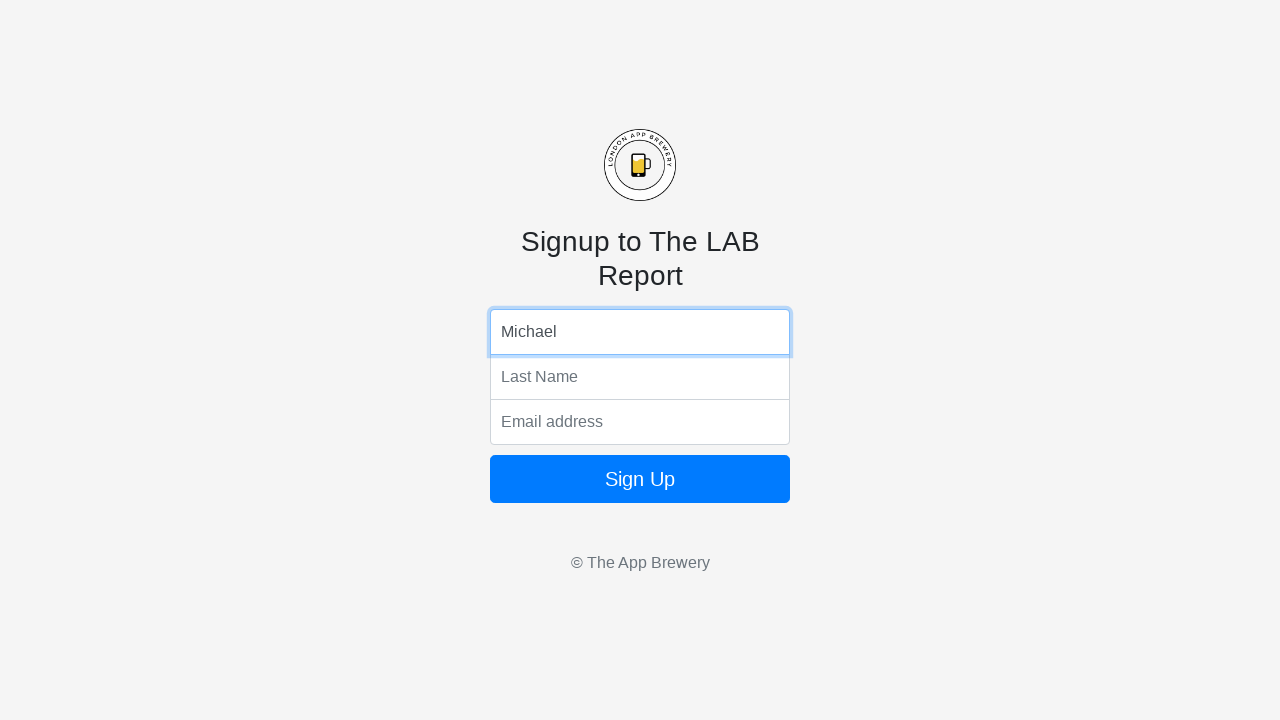

Filled last name field with 'Thompson' on input[name='lName']
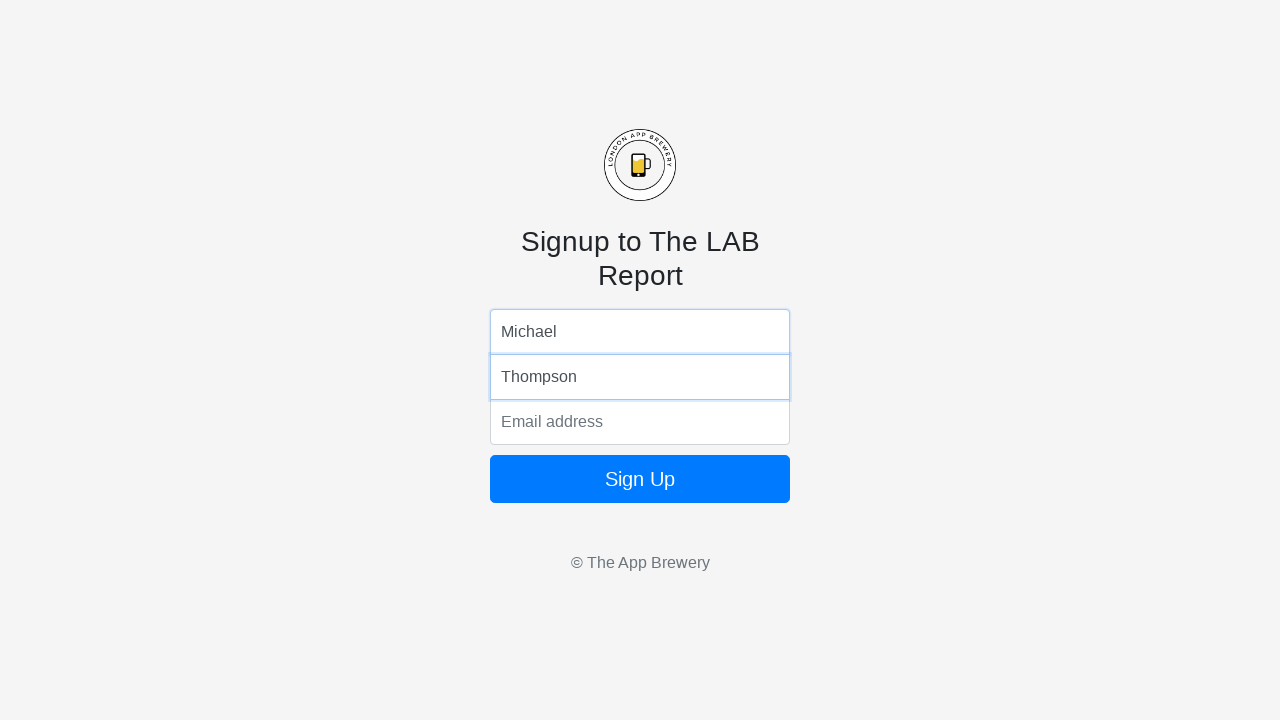

Filled email field with 'michael.thompson@example.com' on input[name='email']
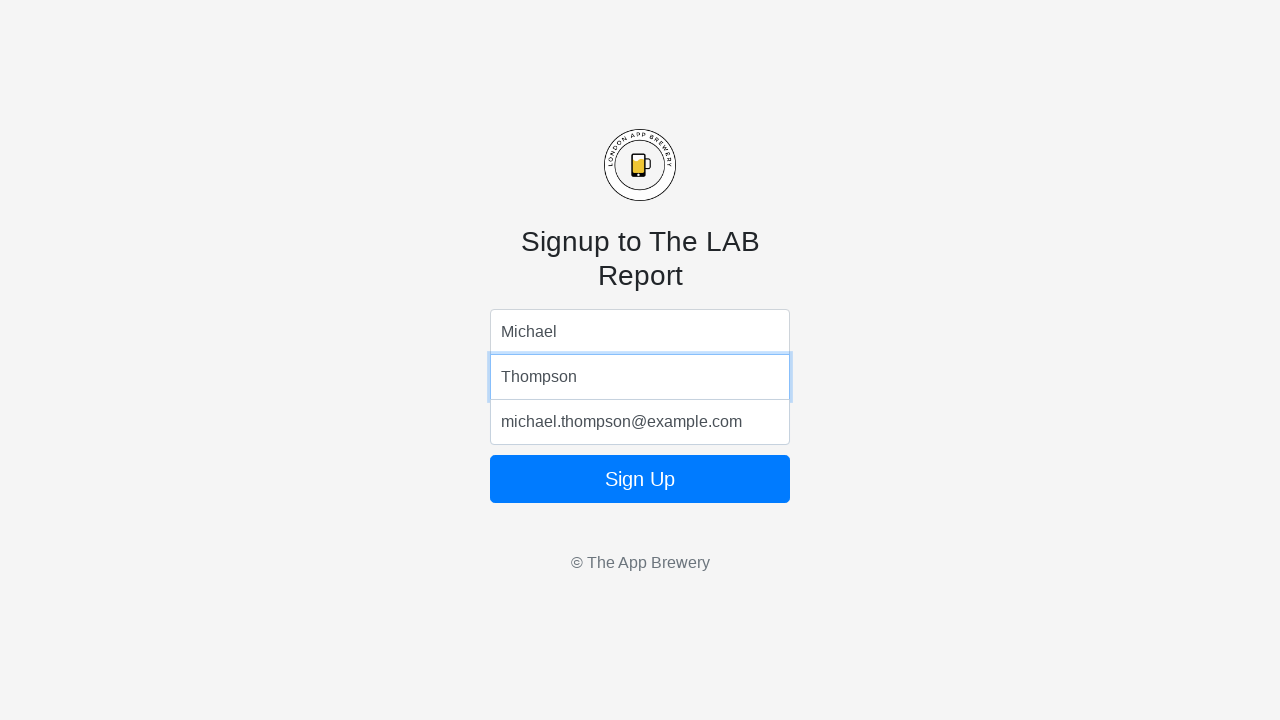

Clicked sign-up button to submit form at (640, 479) on .form-signin button
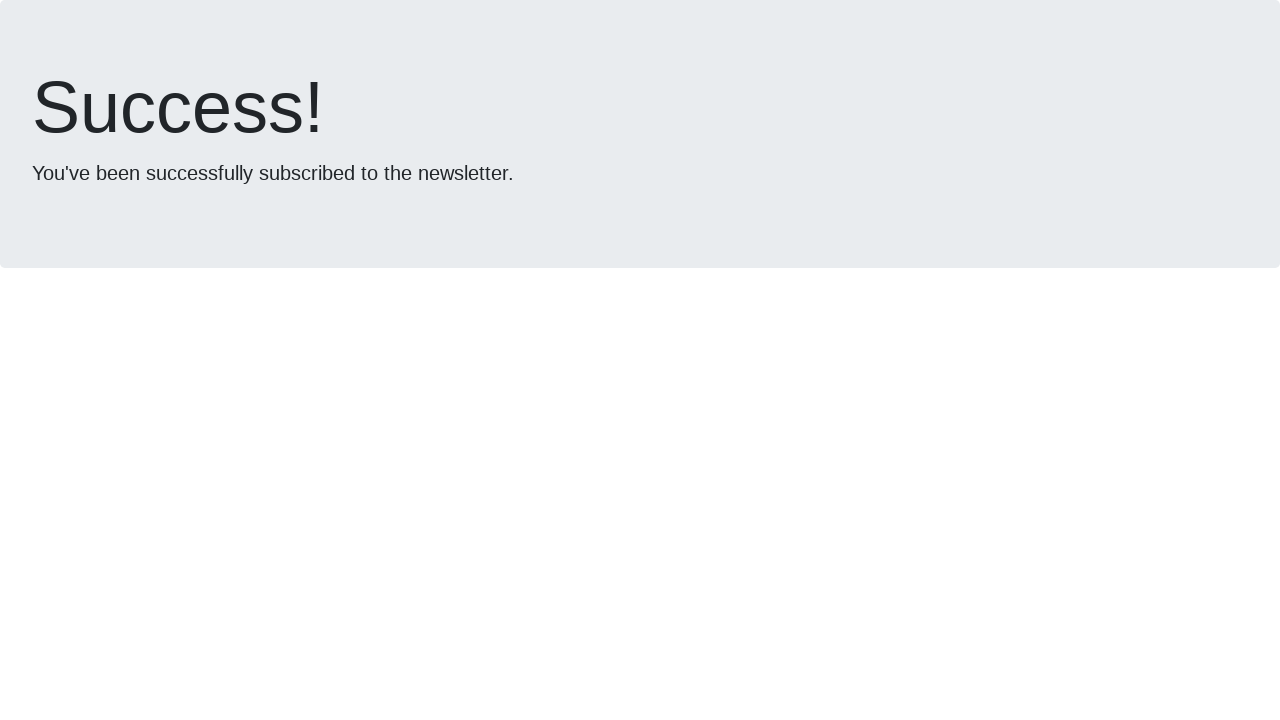

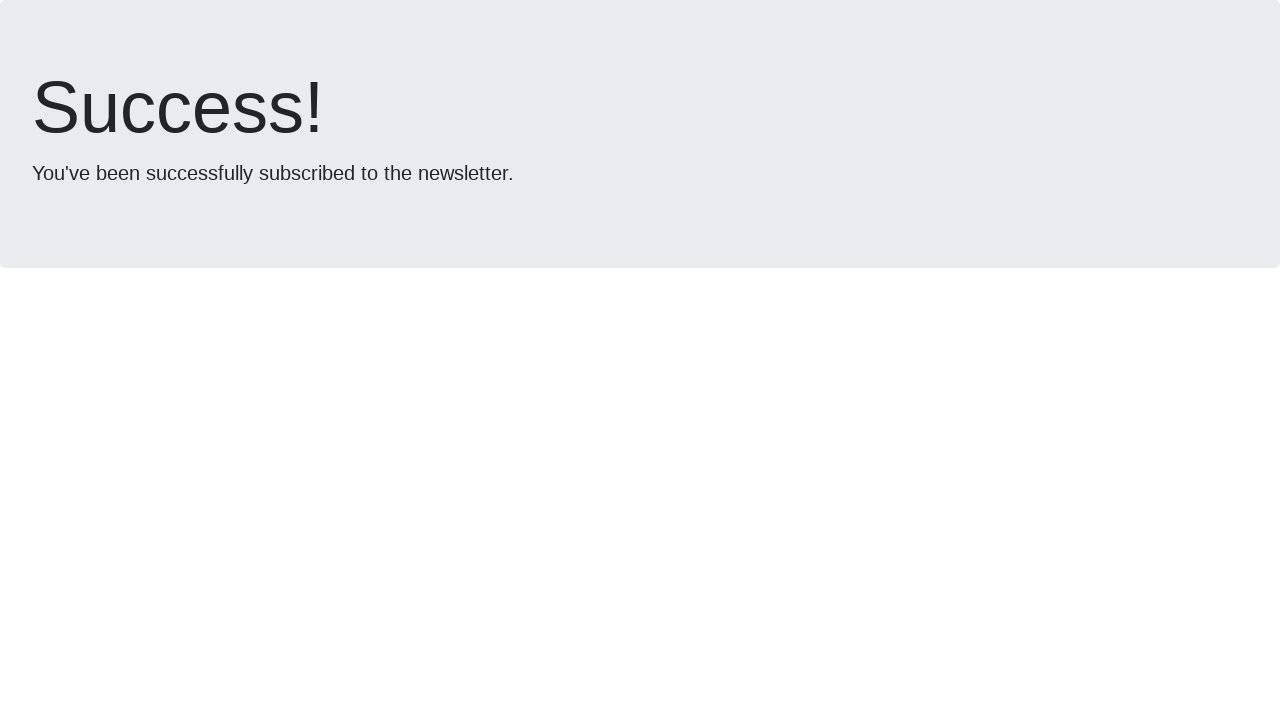